Tests dynamic loading functionality by clicking a Start button and waiting for "Hello World!" text to appear with greater timeout

Starting URL: https://automationfc.github.io/dynamic-loading/

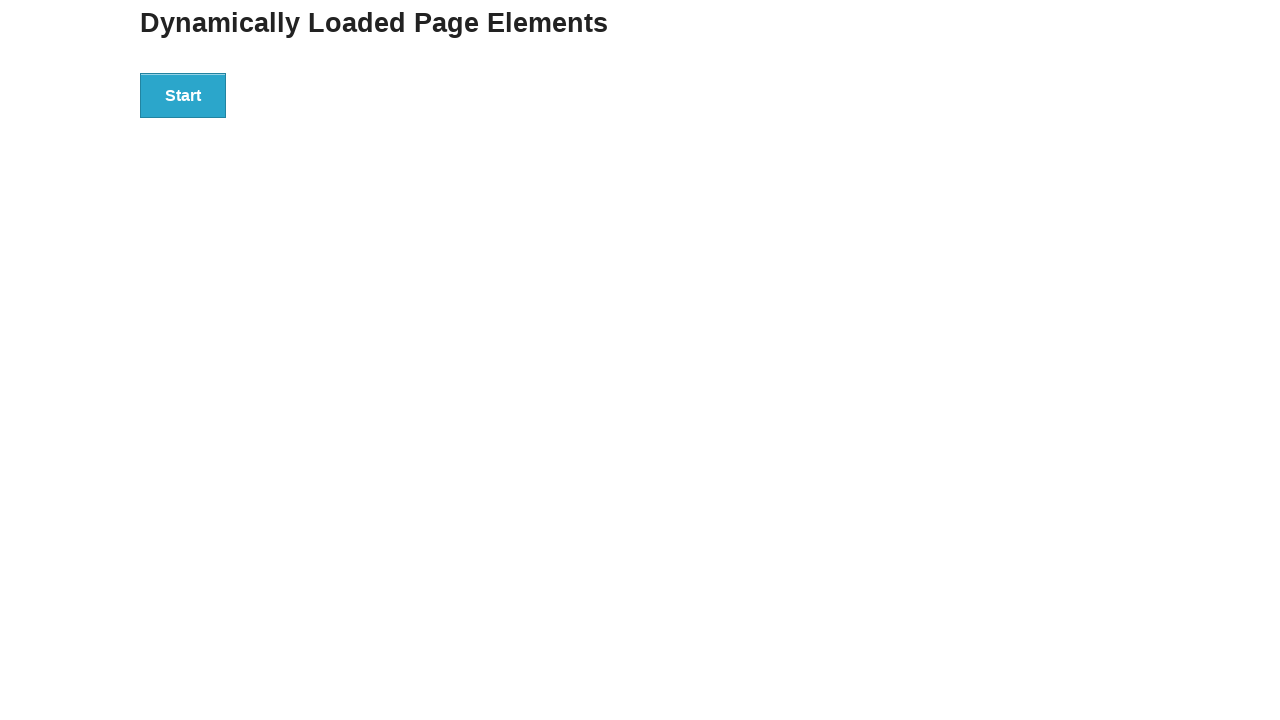

Start button became visible
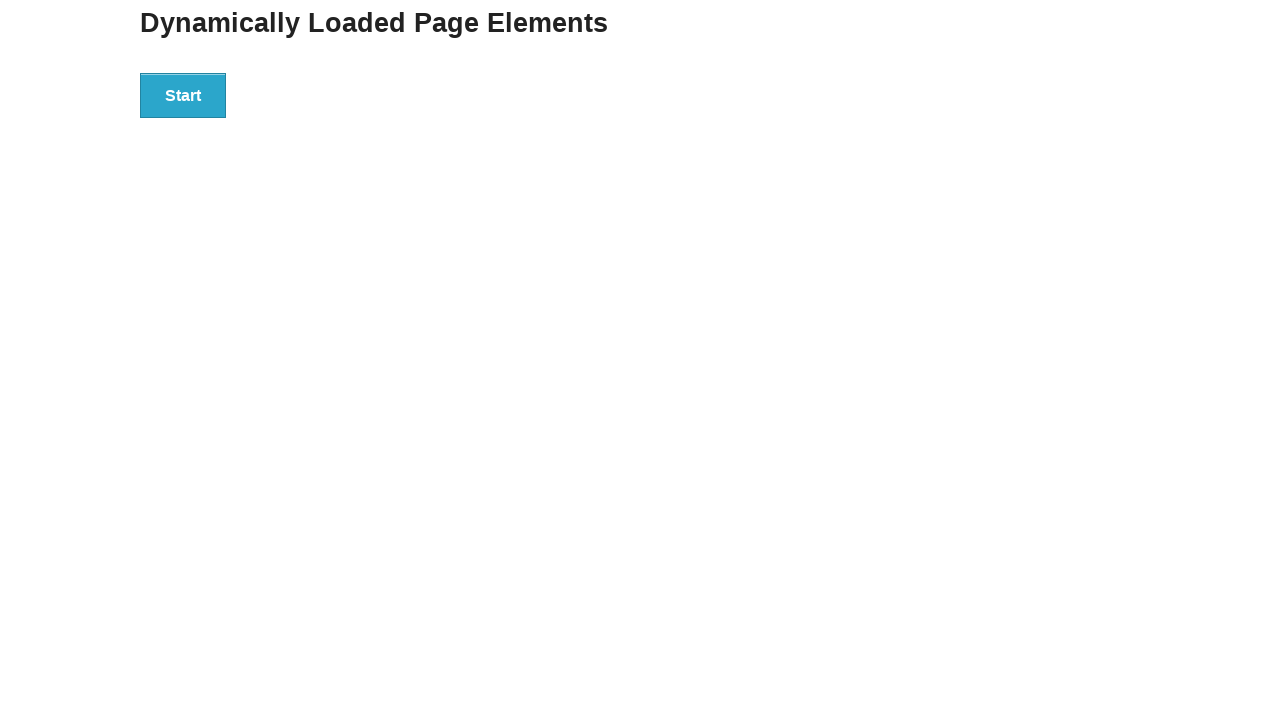

Clicked Start button at (183, 95) on xpath=//button[text()='Start']
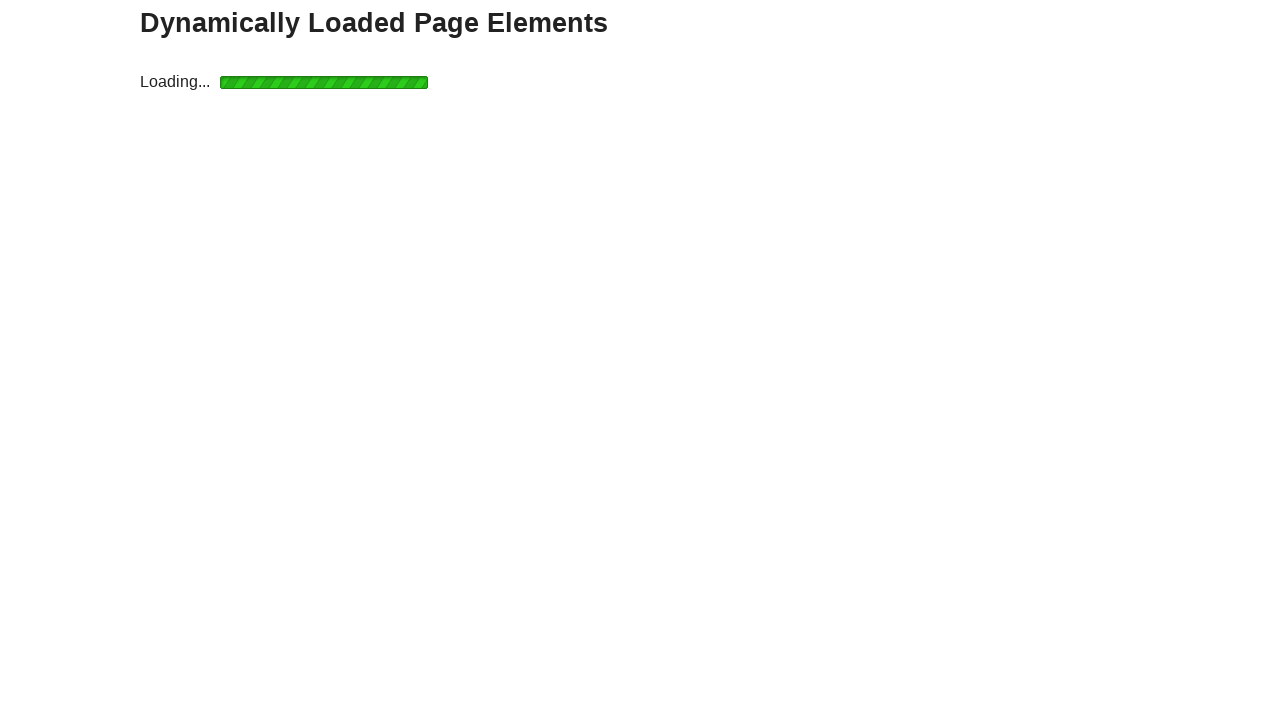

Hello World heading became visible after dynamic loading
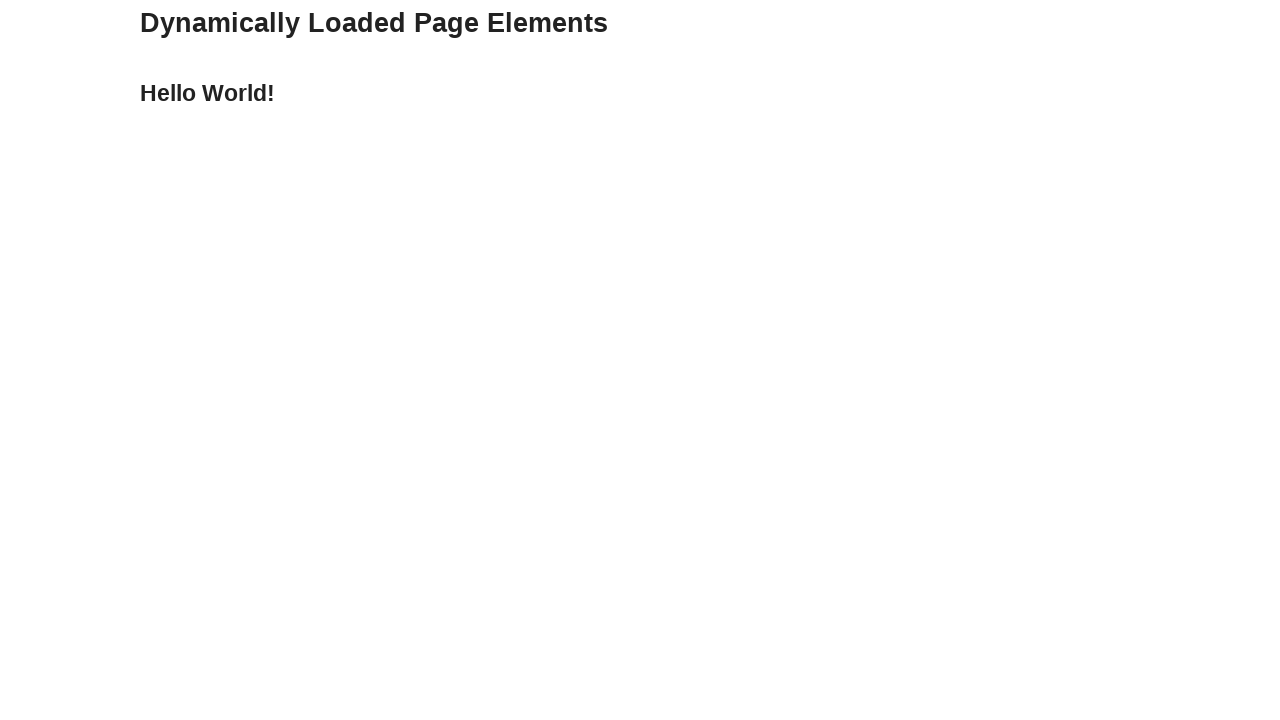

Verified Hello World! text content matches expected value
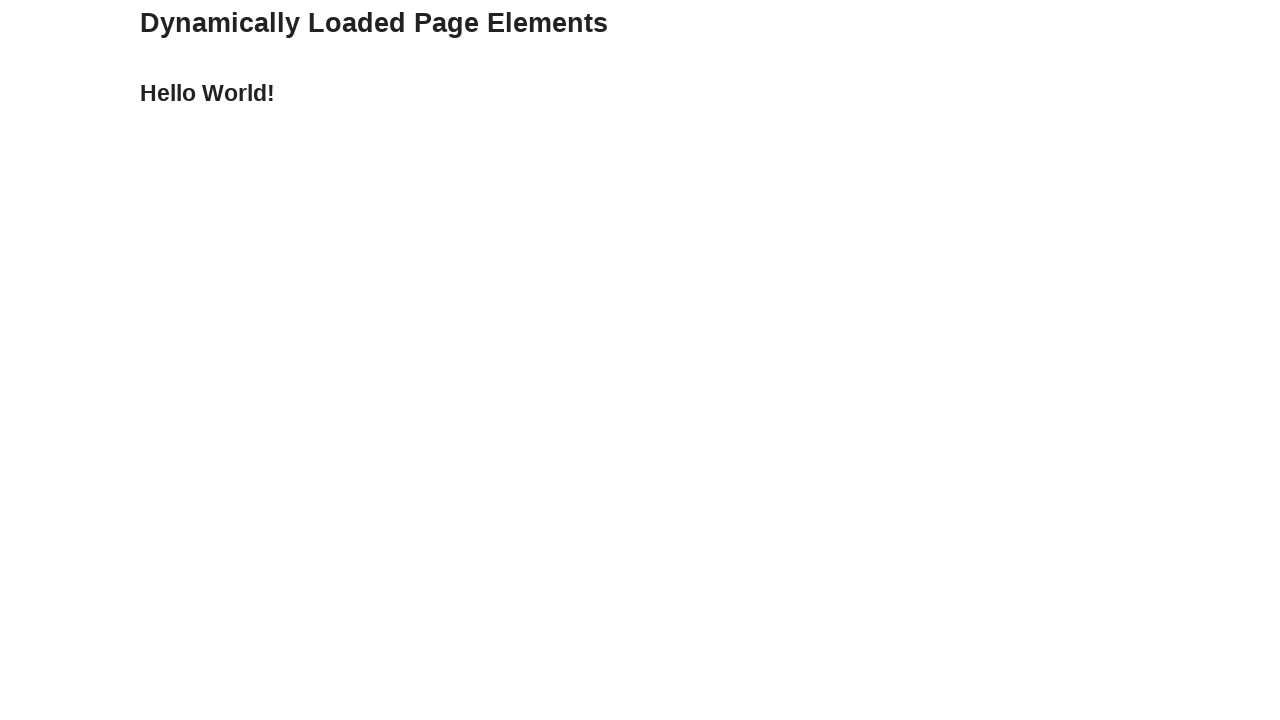

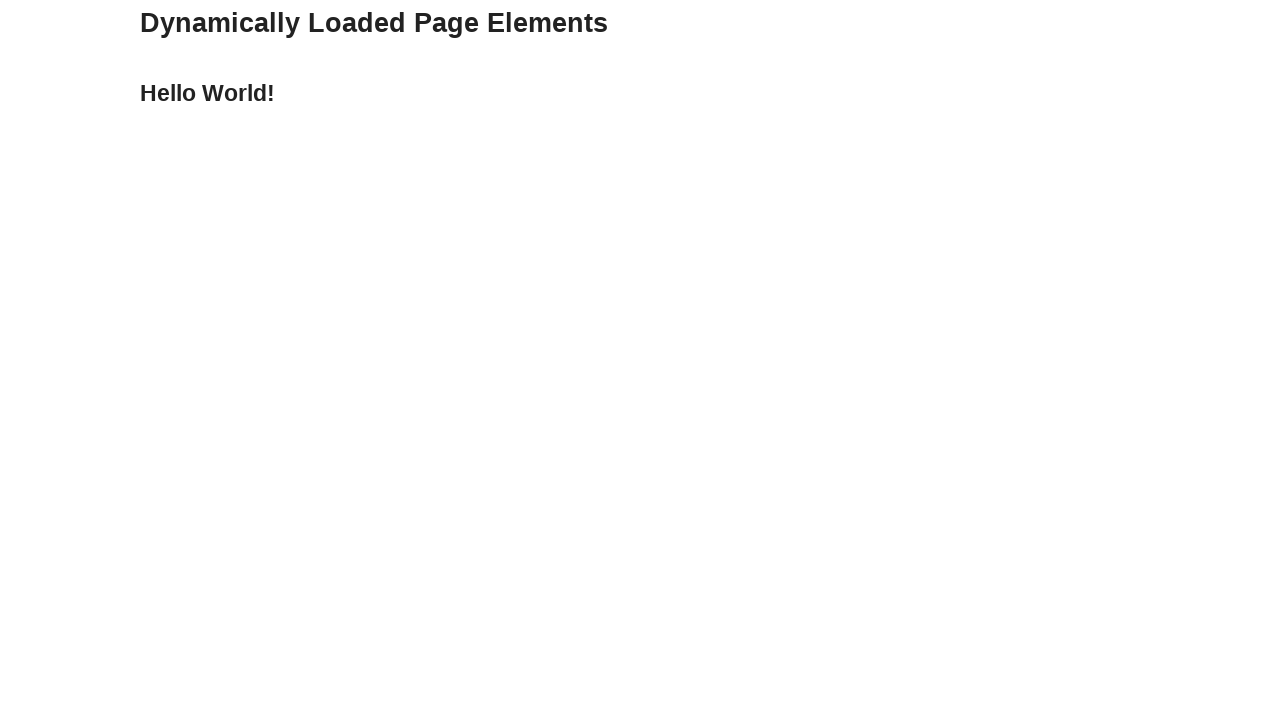